Tests text input functionality by entering text in an input field and verifying the button text changes accordingly

Starting URL: http://uitestingplayground.com/textinput

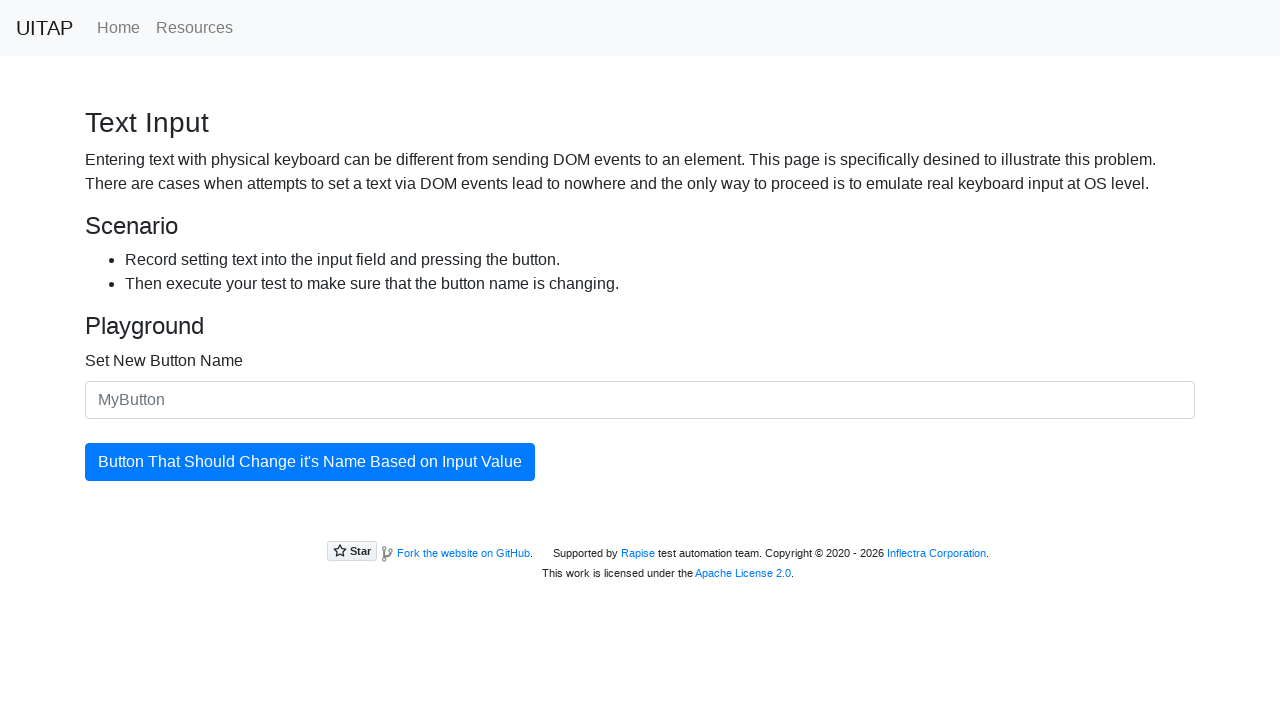

Entered 'Merion' in the input field on #newButtonName
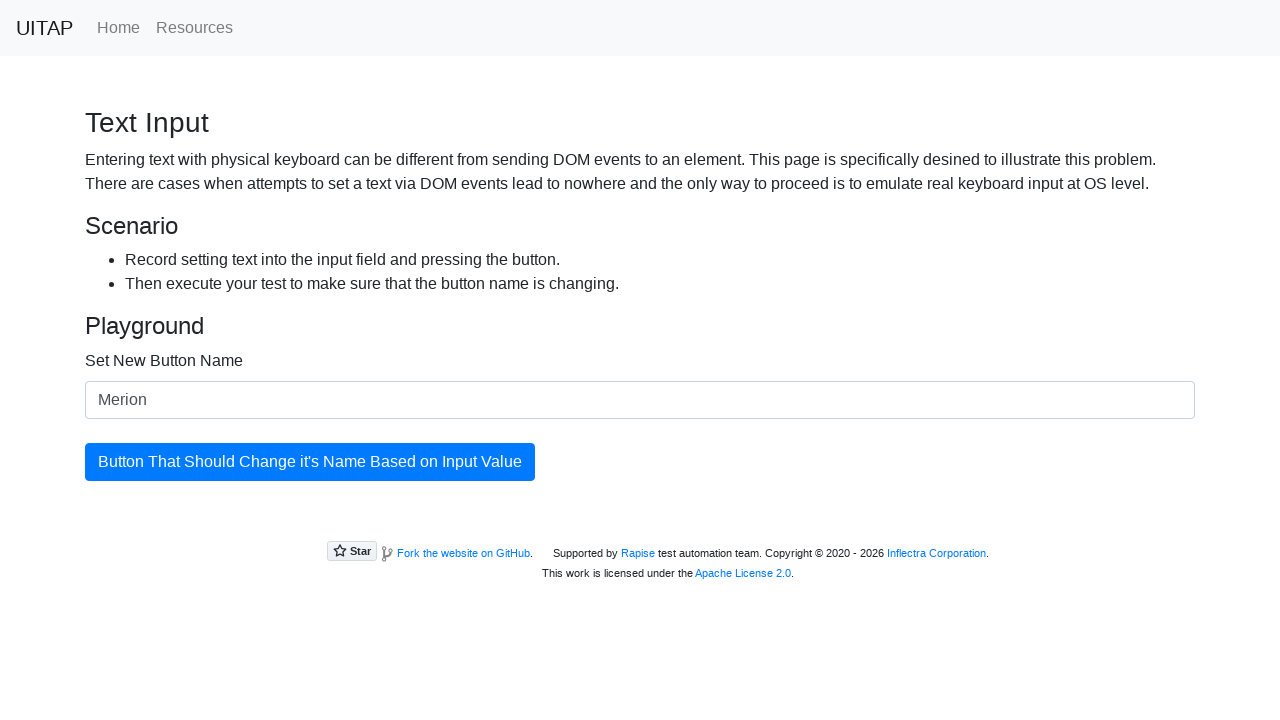

Clicked the blue button to update it at (310, 462) on #updatingButton
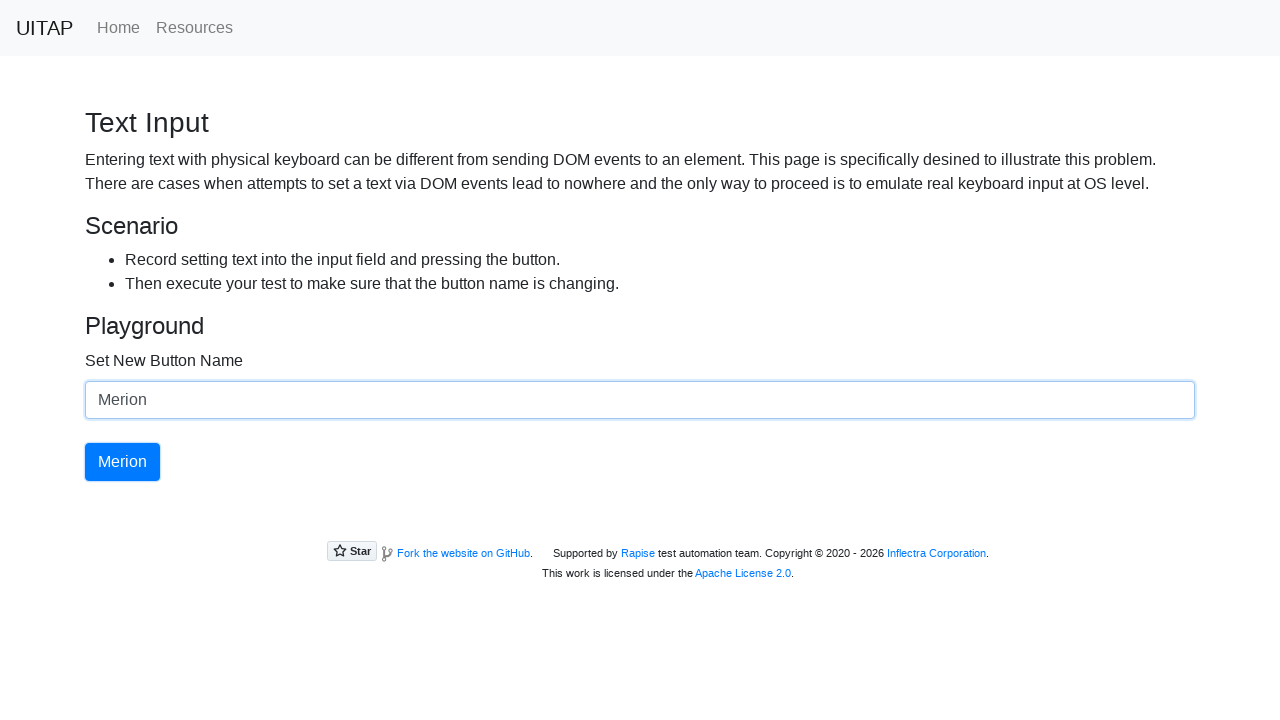

Retrieved button text: 'Merion'
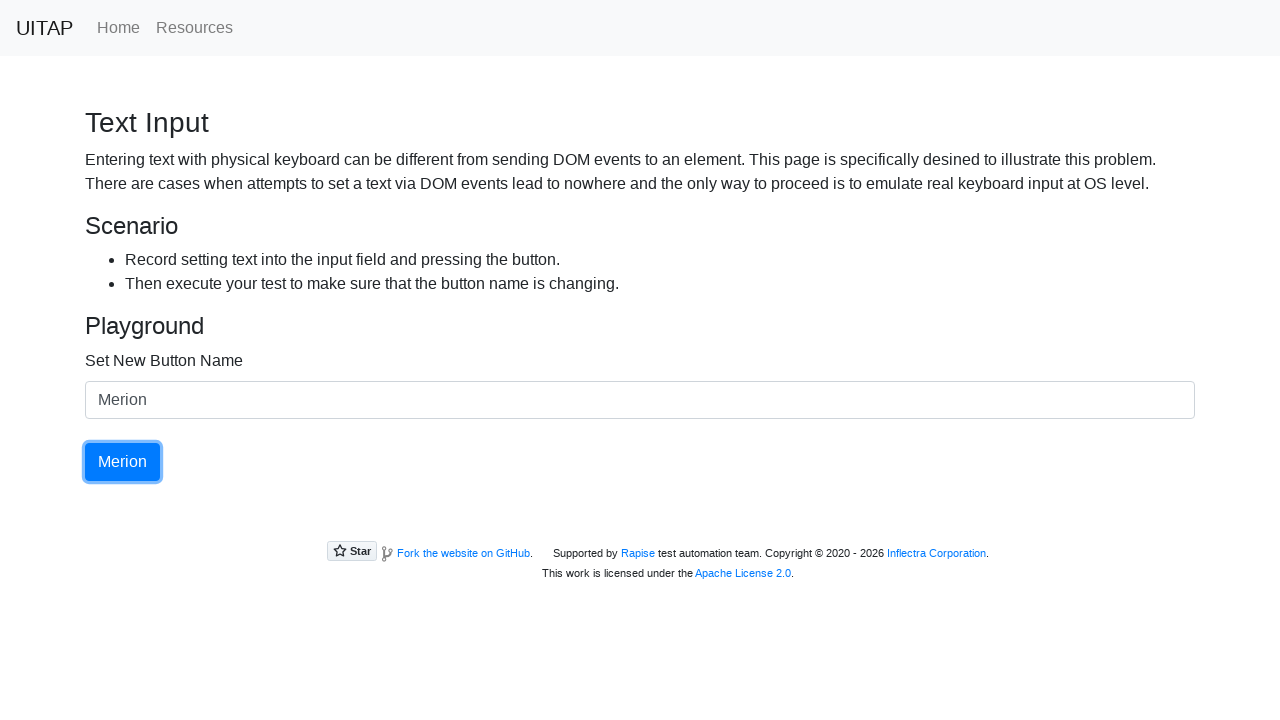

Printed button text to console
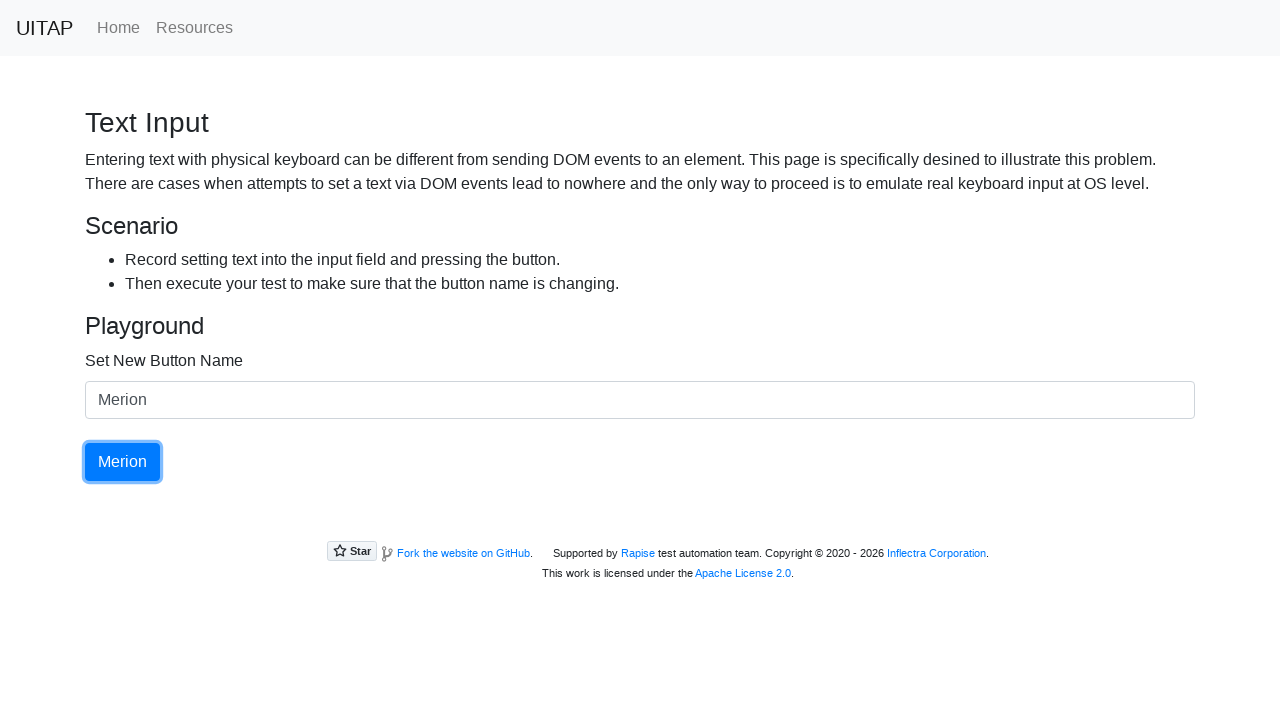

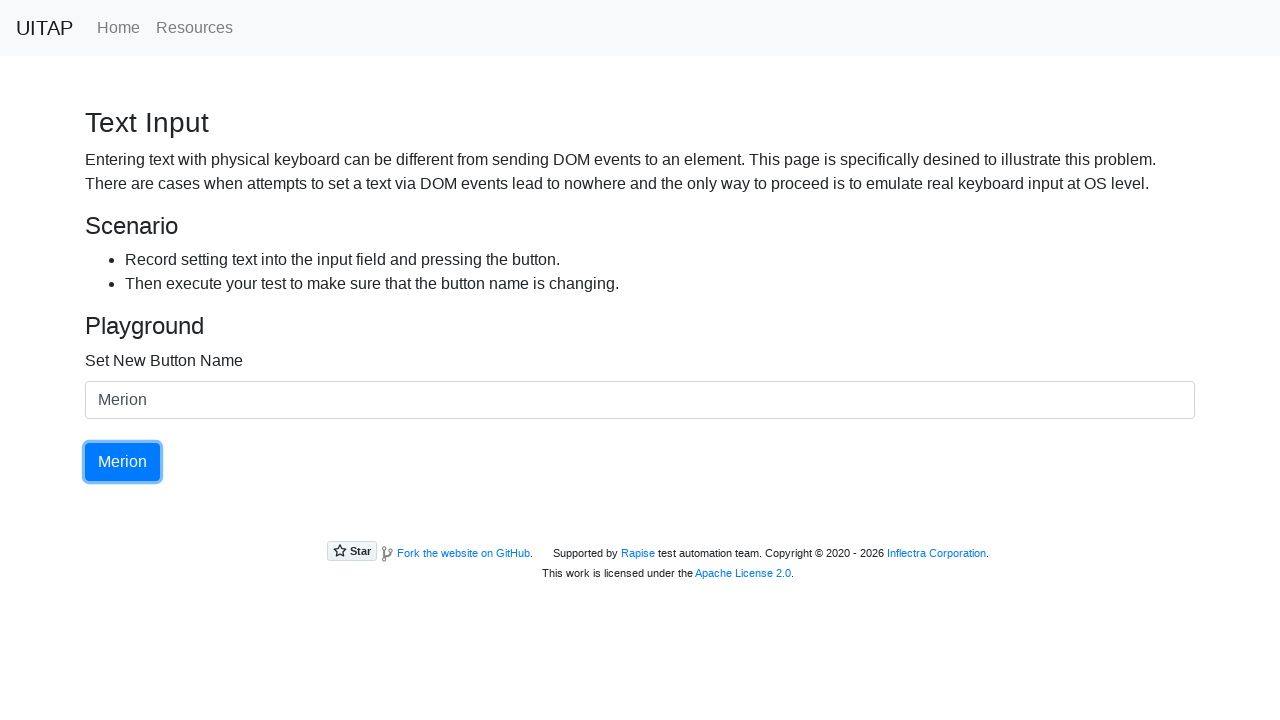